Tests form submission on DemoQA by filling out name, email, and address fields, then submitting the form and verifying the displayed output

Starting URL: https://demoqa.com/text-box

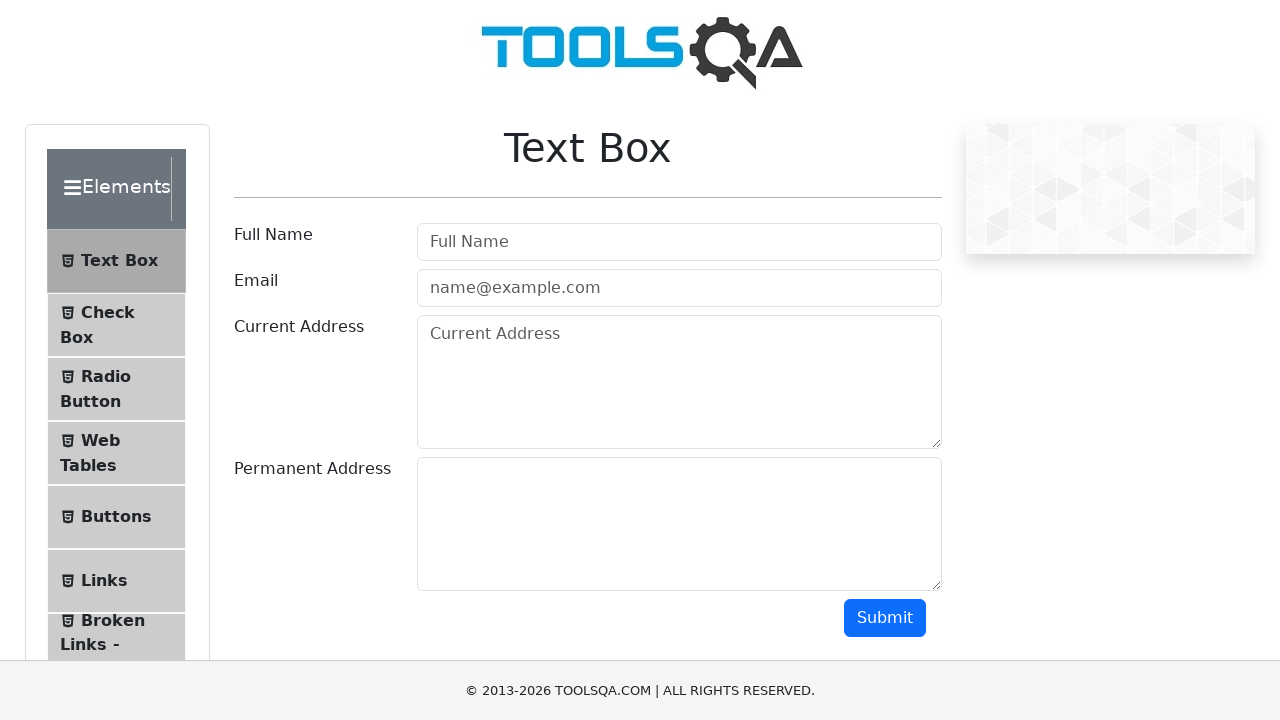

Clicked on full name field at (679, 242) on #userName
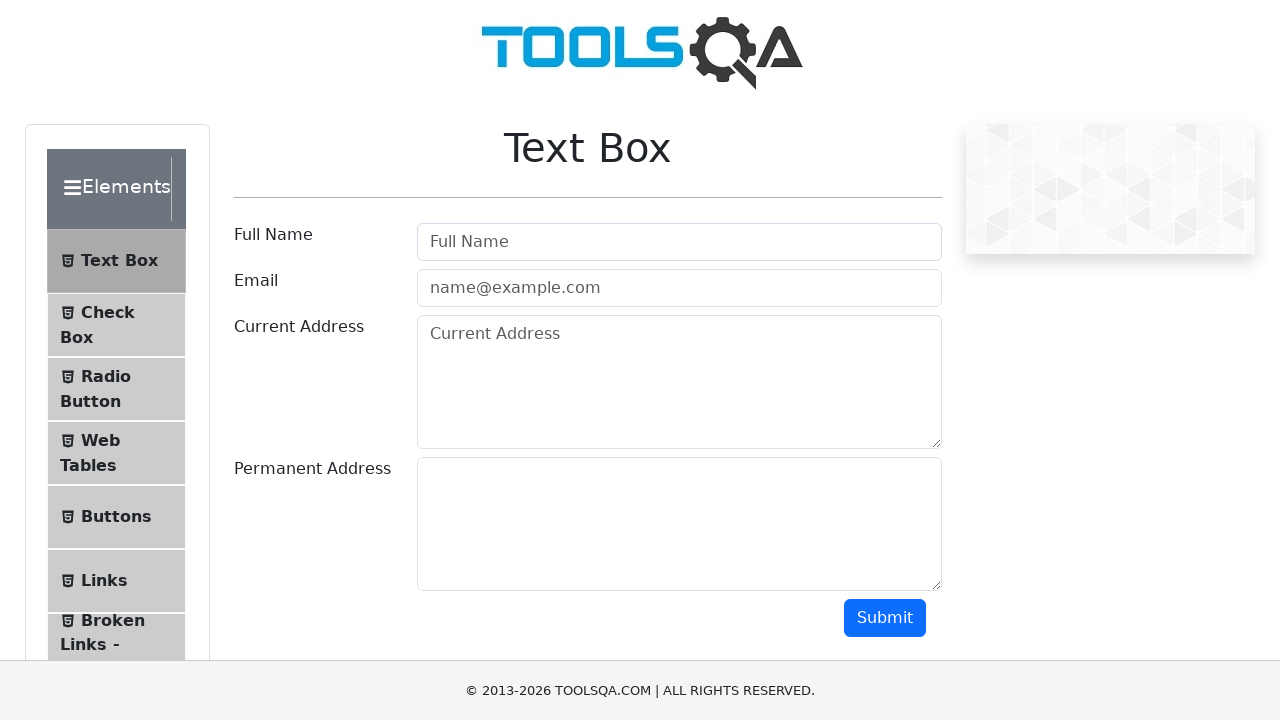

Filled full name field with 'Chad Andrew' on #userName
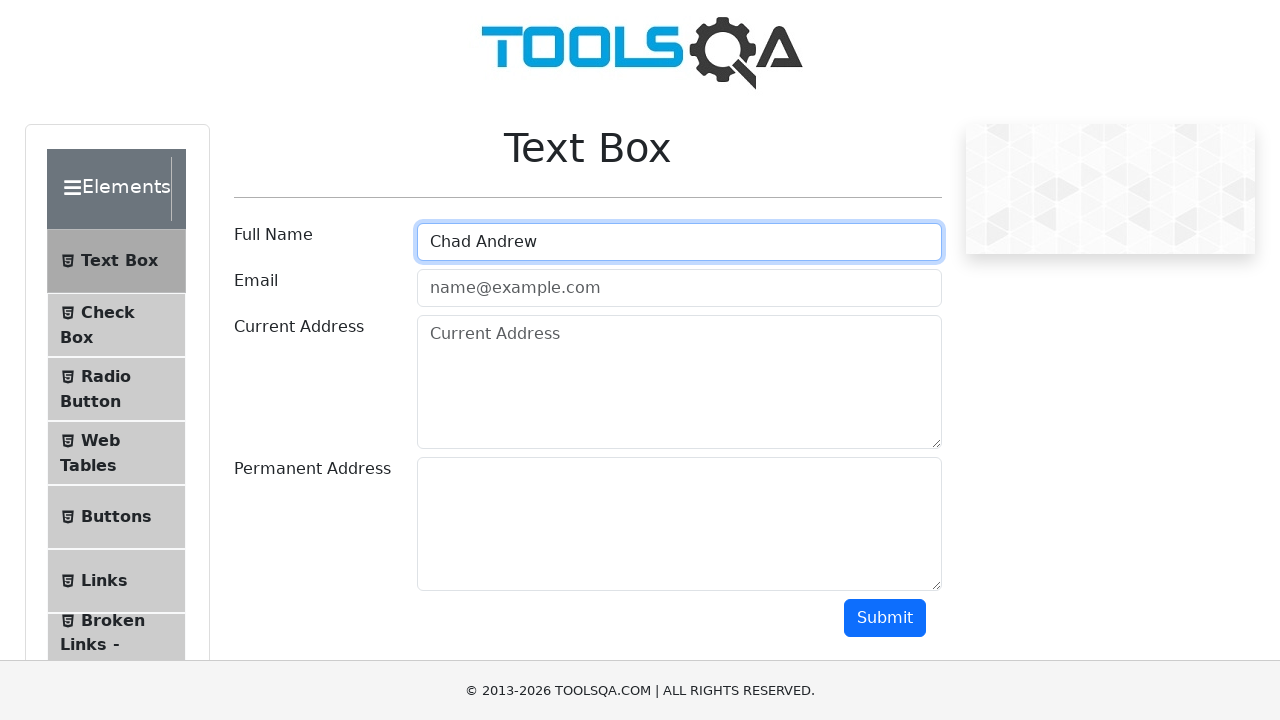

Clicked on email field at (679, 288) on .mr-sm-2[id='userEmail']
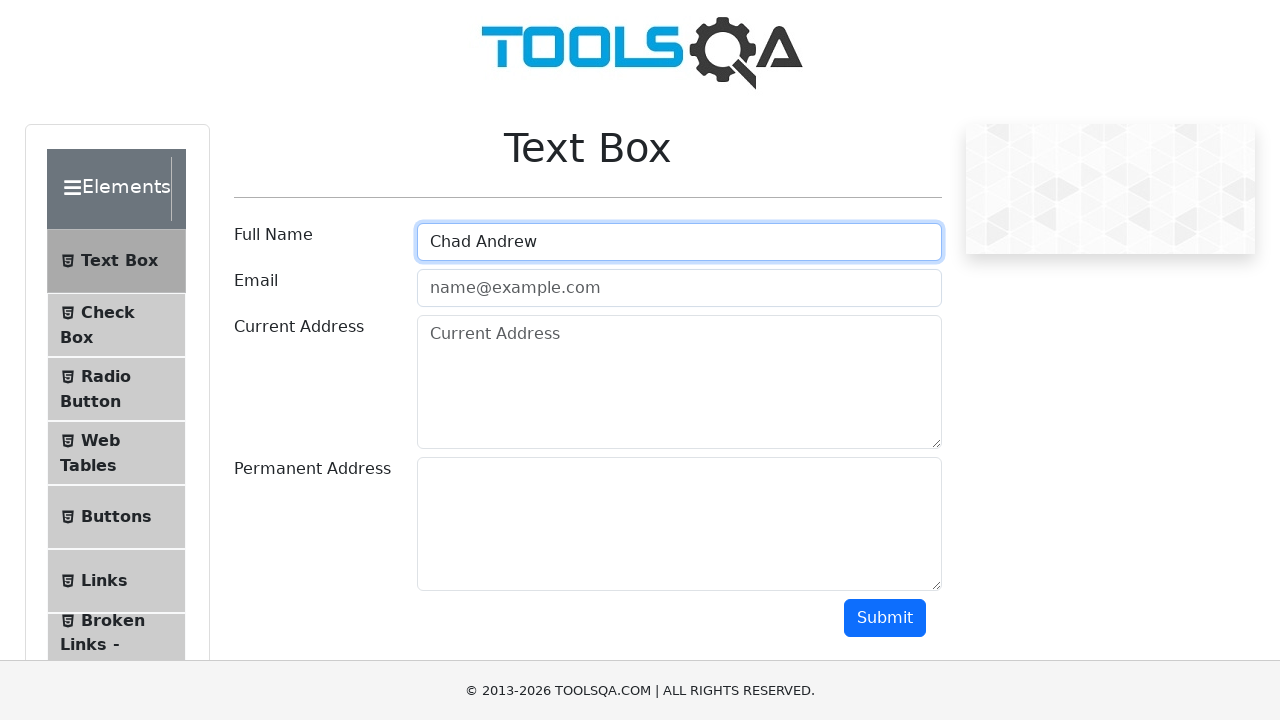

Filled email field with 'borkluomer@yahoo.com' on .mr-sm-2[id='userEmail']
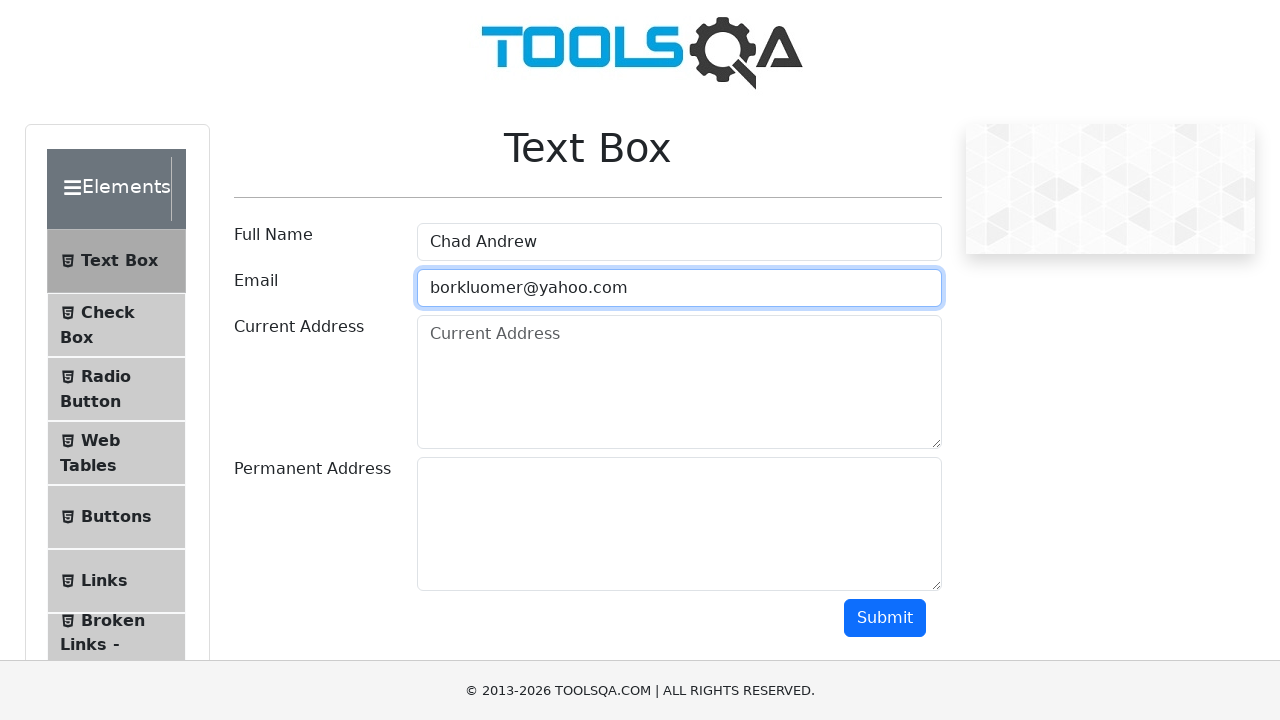

Clicked on current address field at (679, 382) on .form-control[placeholder='Current Address']
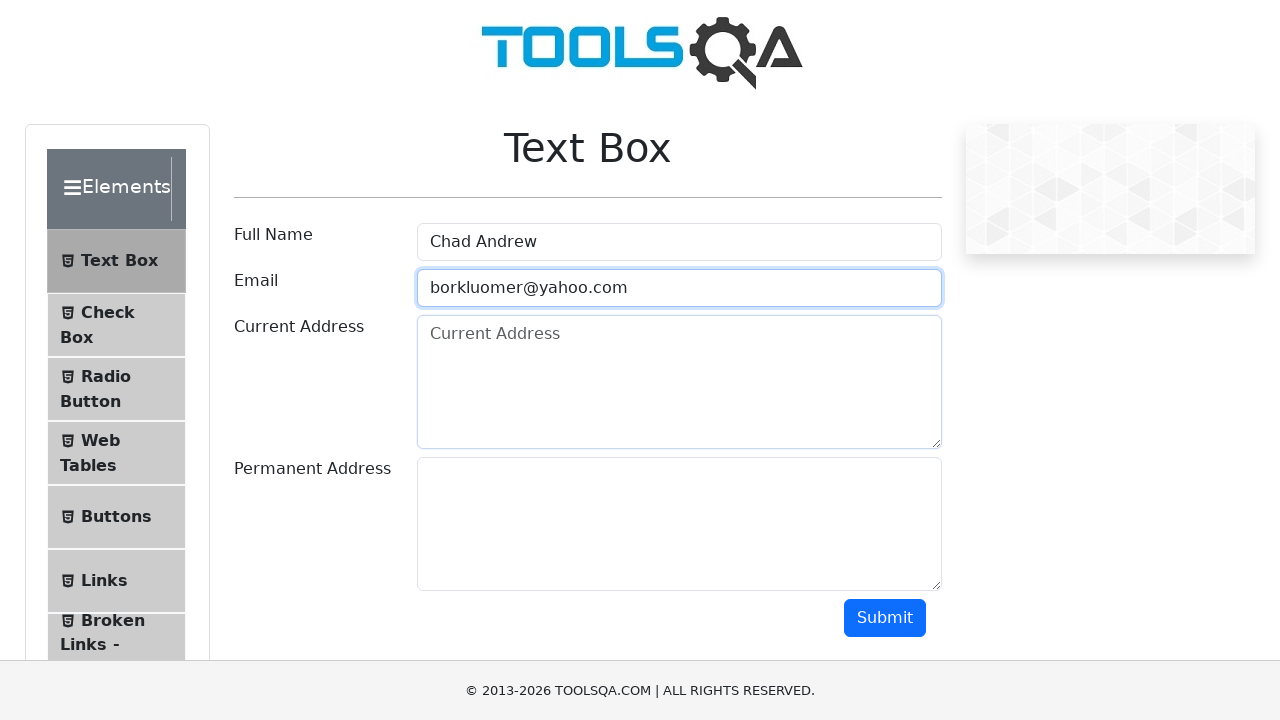

Filled current address field with 'Panama City Beach, FL' on .form-control[placeholder='Current Address']
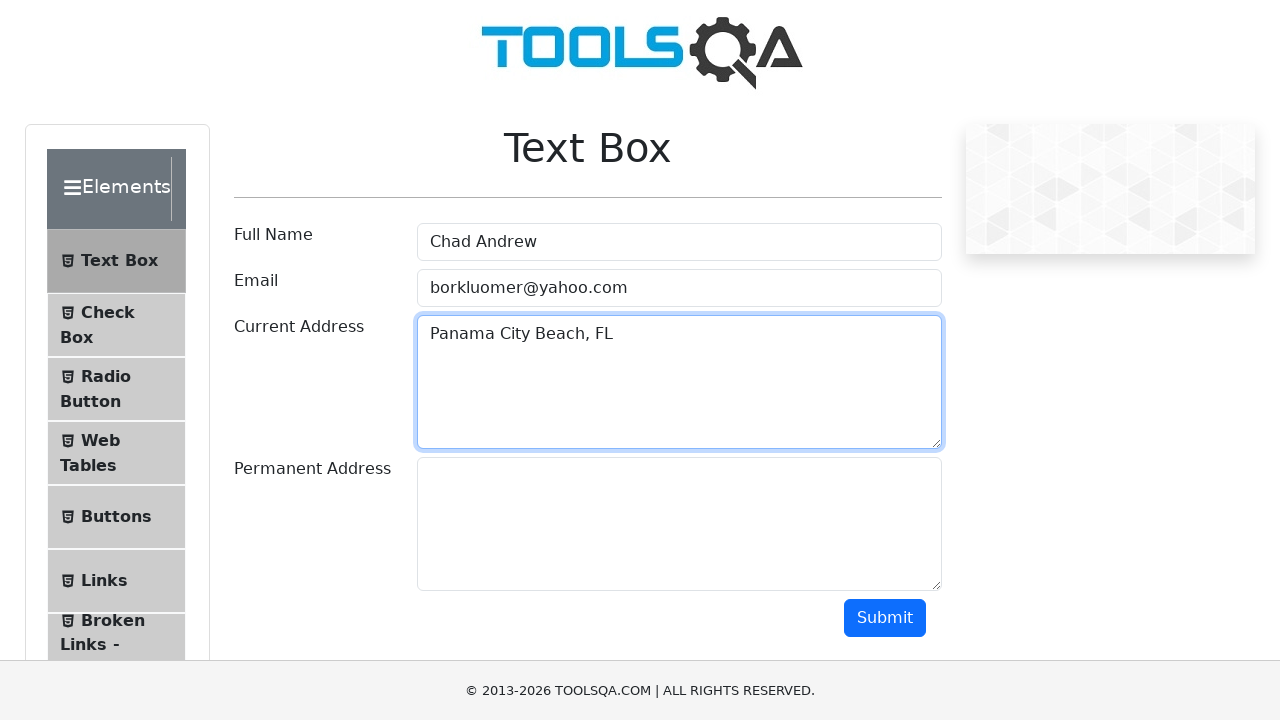

Clicked on permanent address field at (679, 524) on #permanentAddress
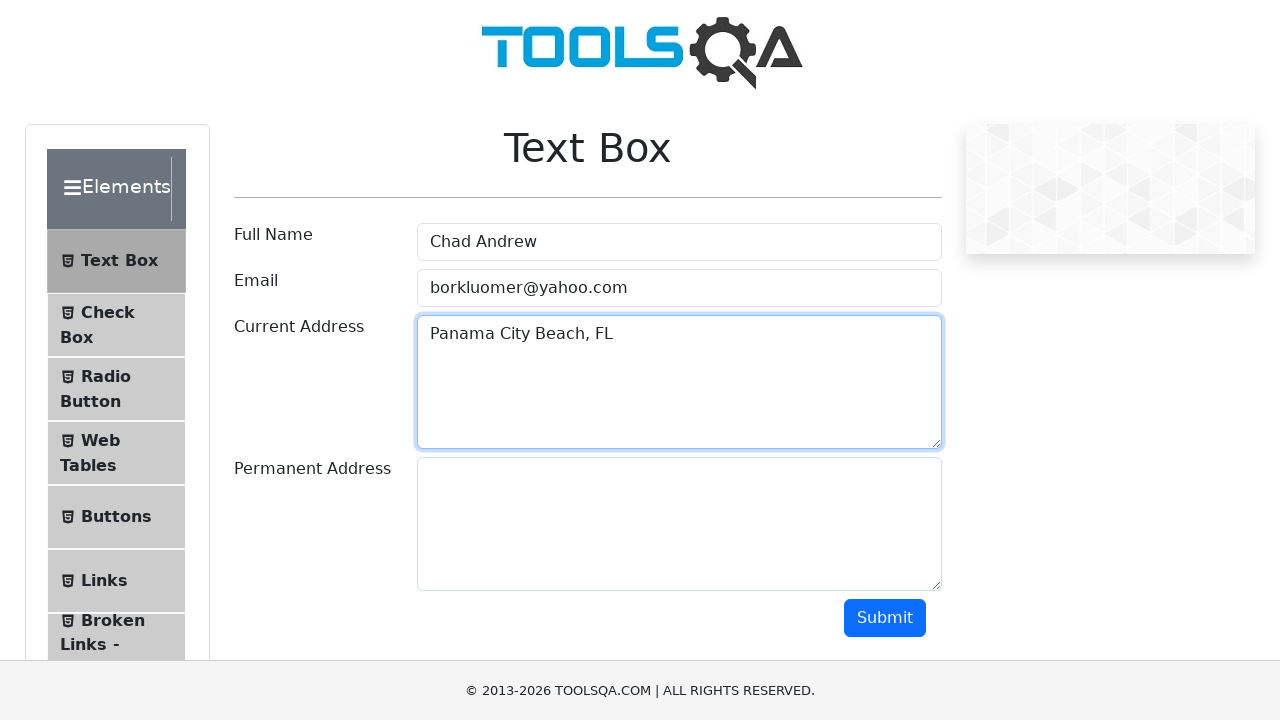

Filled permanent address field with 'ADANA, TURKEY' on #permanentAddress
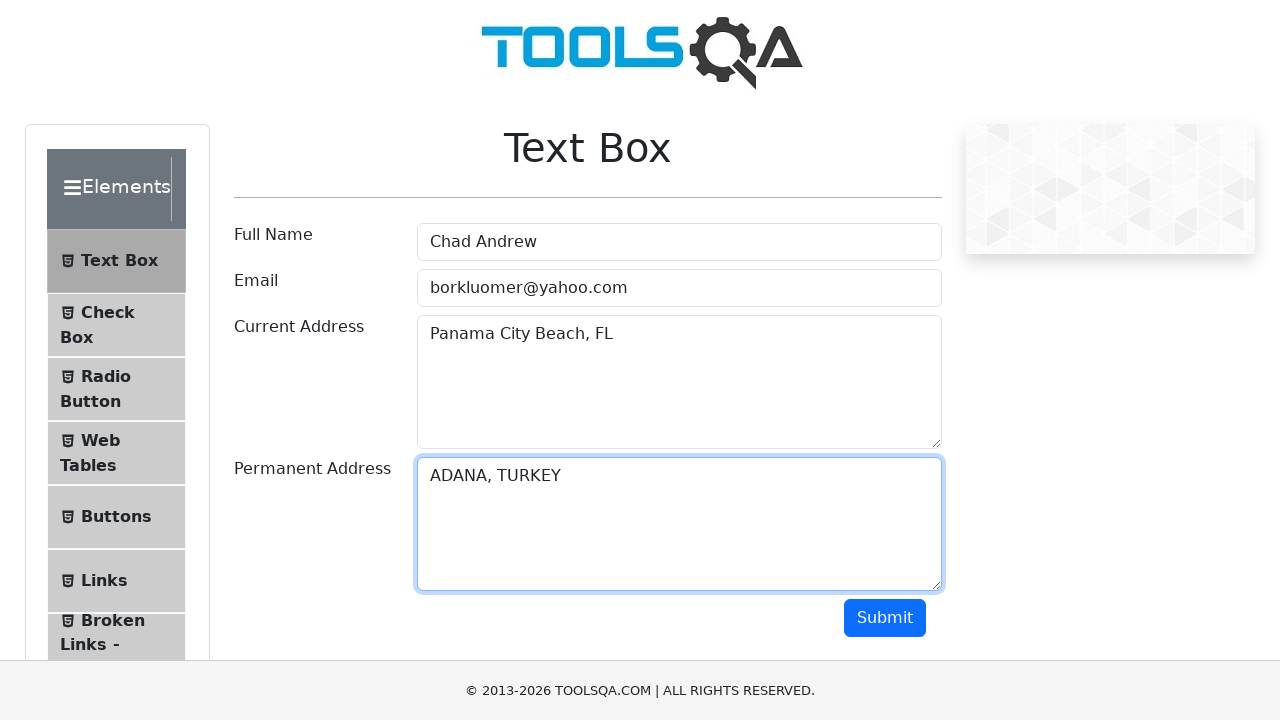

Clicked submit button to submit the form at (885, 618) on button.btn
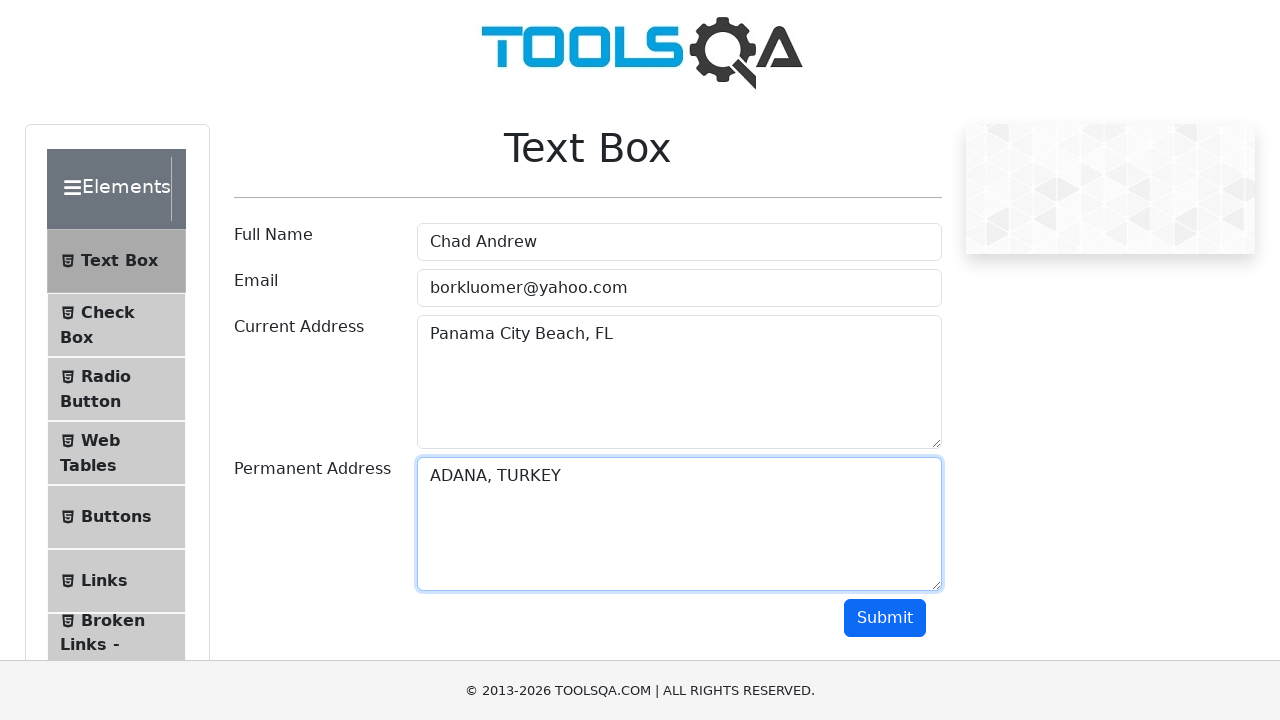

Form submission results loaded
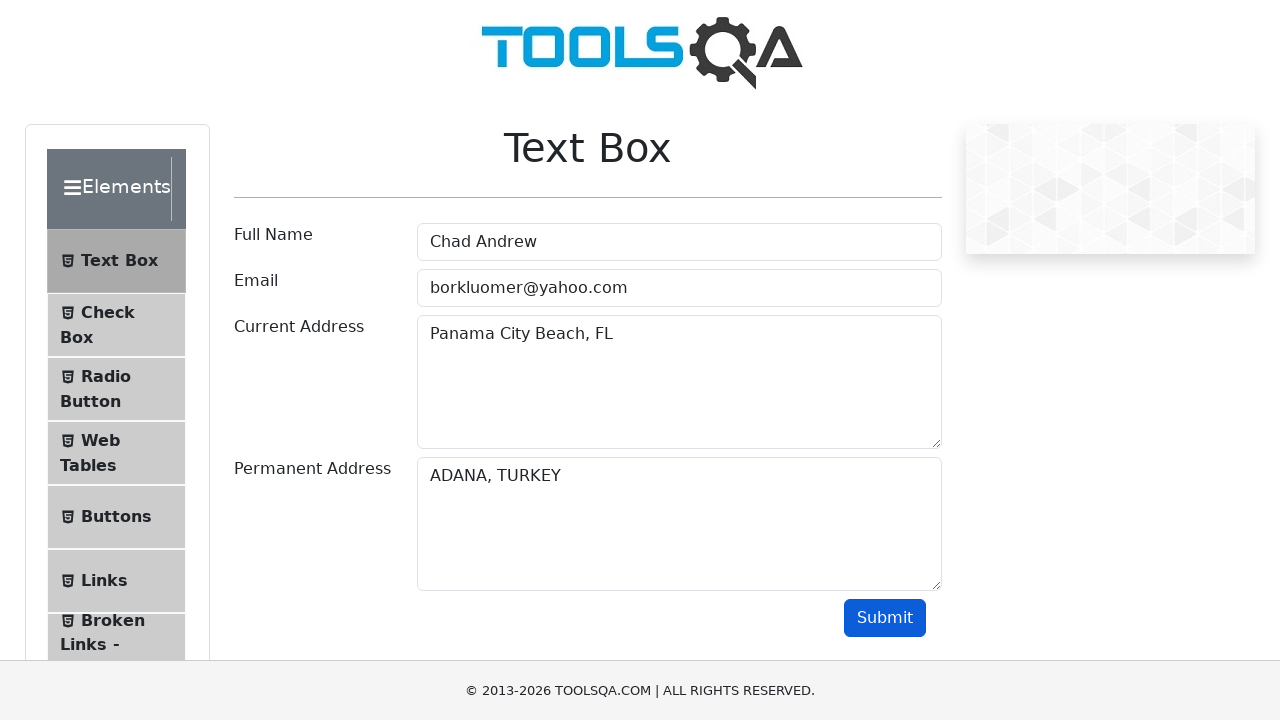

Retrieved submitted name from results
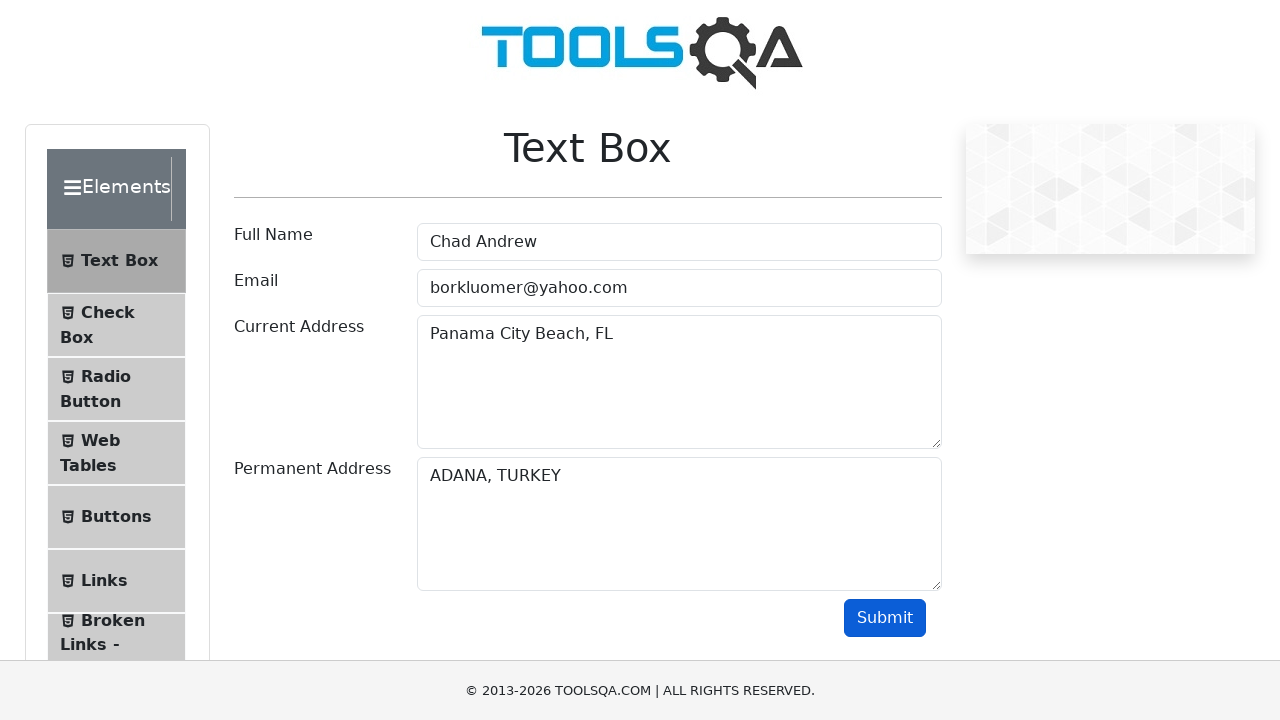

Retrieved submitted email from results
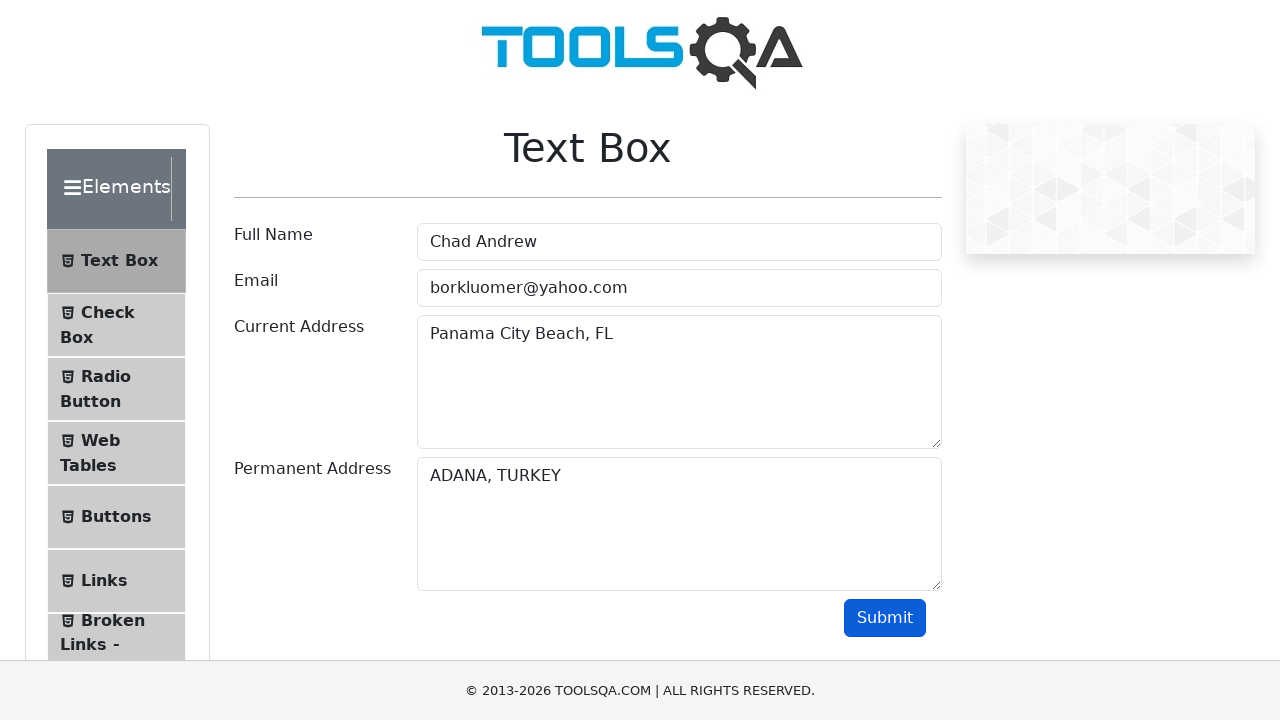

Retrieved submitted current address from results
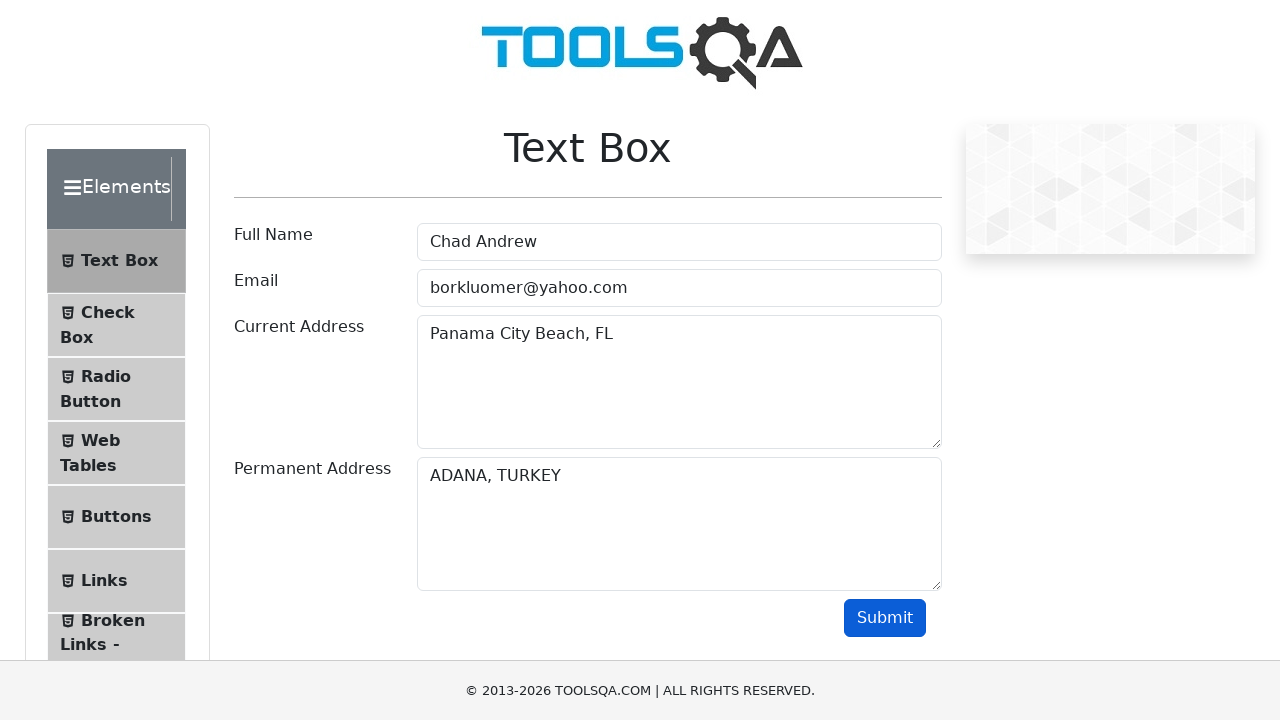

Retrieved submitted permanent address from results
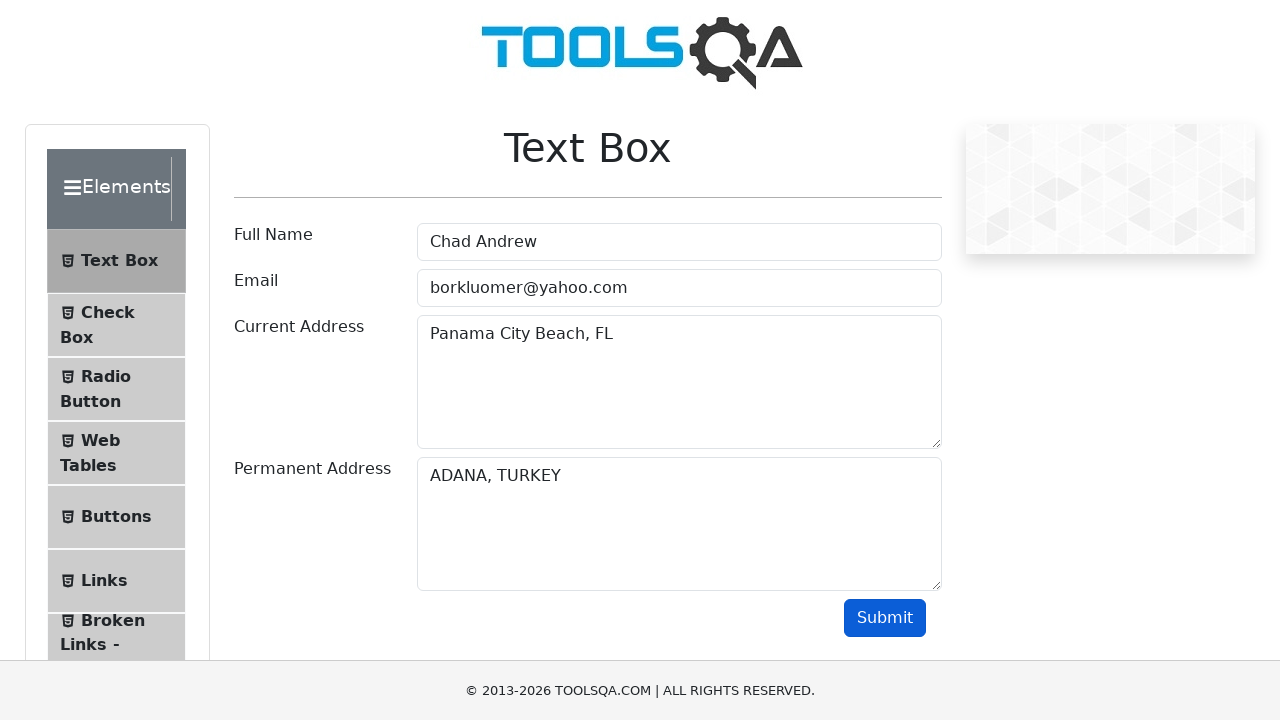

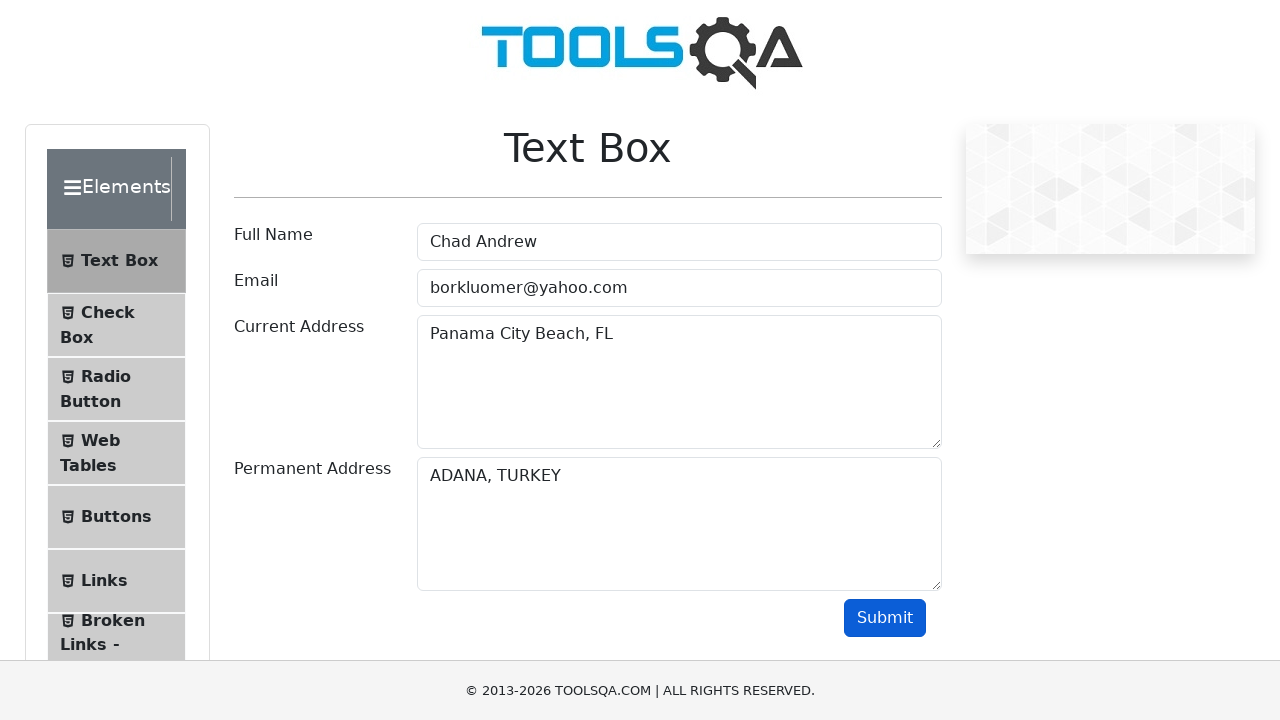